Tests GitHub navigation by searching for a specific repository, navigating to it, opening the Pull Requests tab, and verifying a specific pull request number exists

Starting URL: https://github.com/

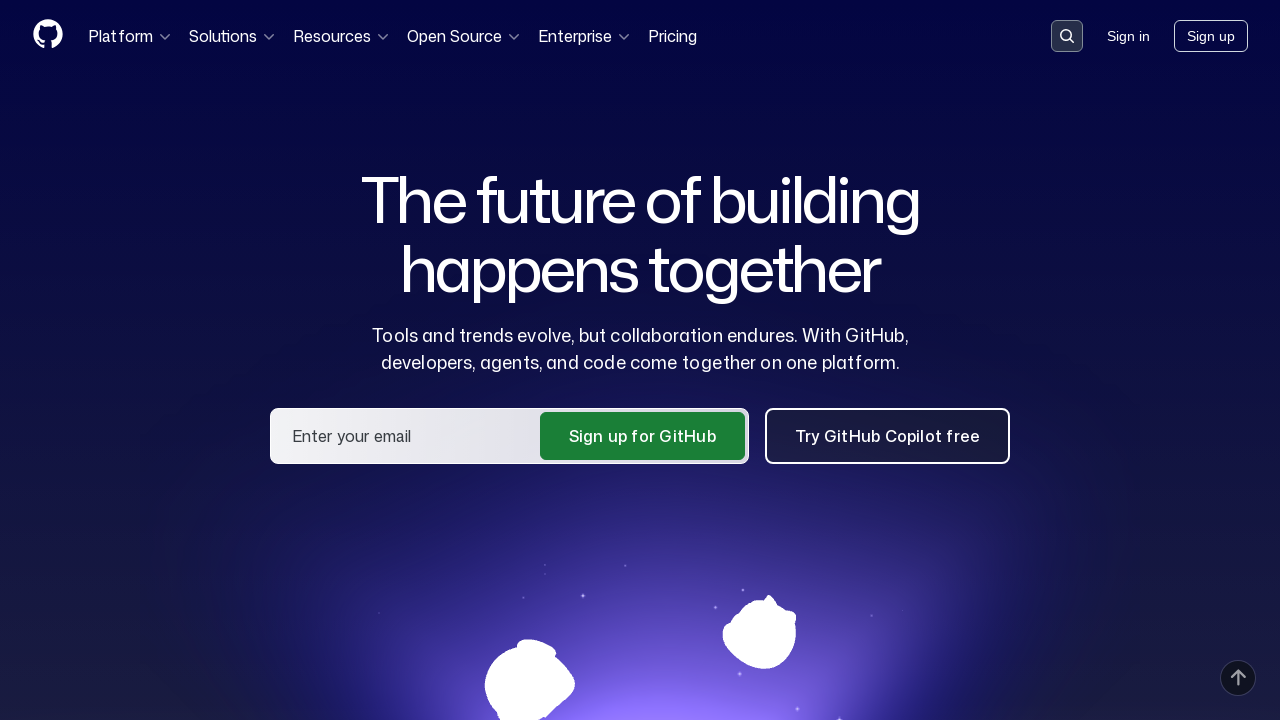

Clicked on search placeholder at (1067, 36) on [placeholder='Search or jump to...']
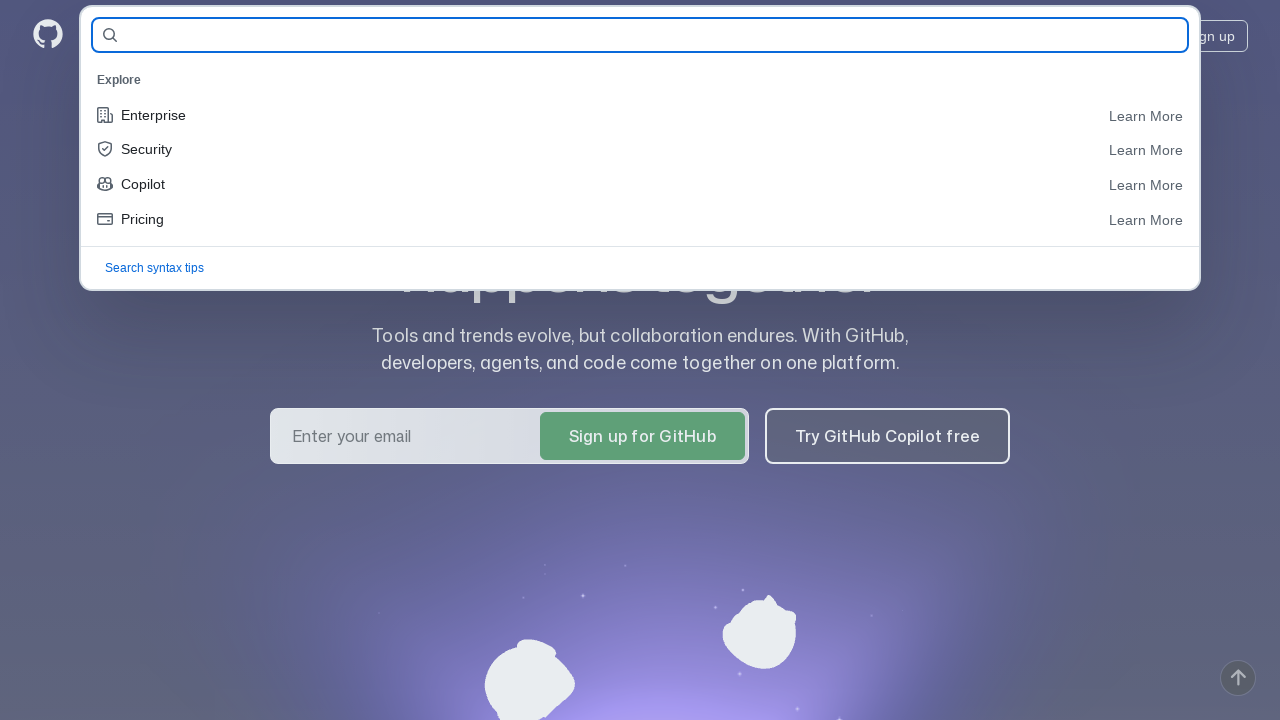

Filled search field with repository name 'eroshenkoam/allure-example' on [name='query-builder-test']
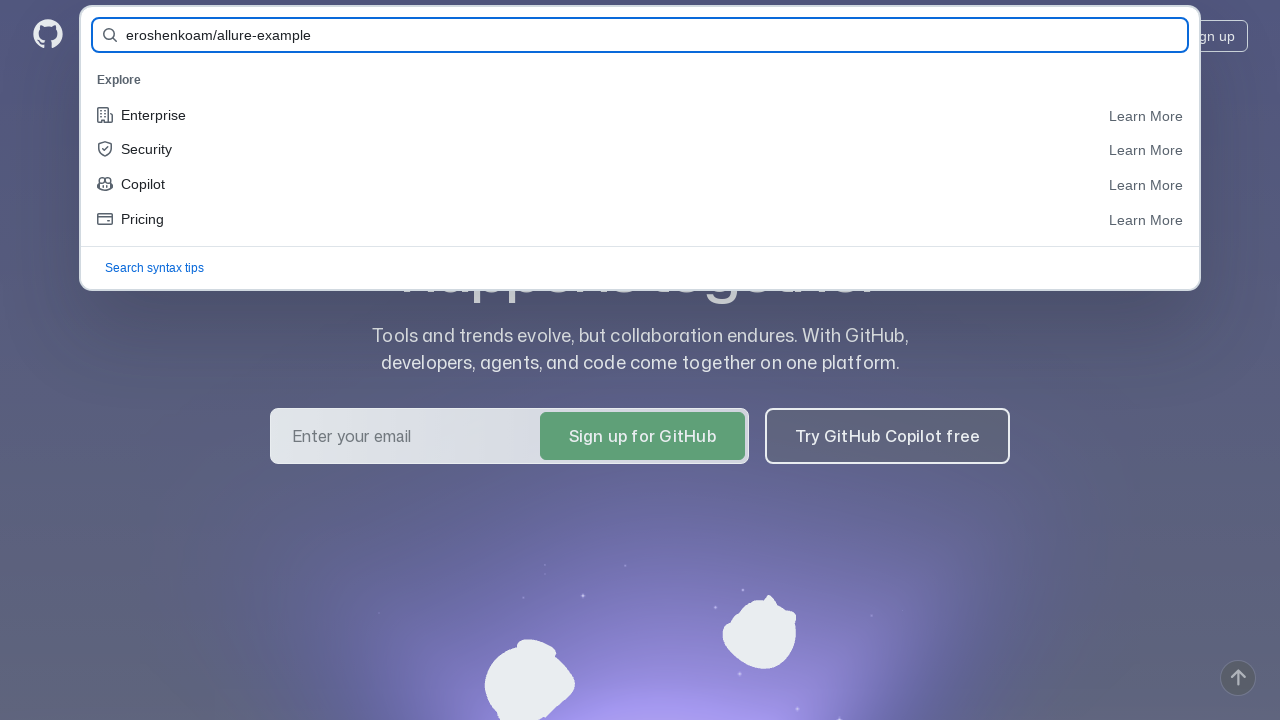

Pressed Enter to search for repository on [name='query-builder-test']
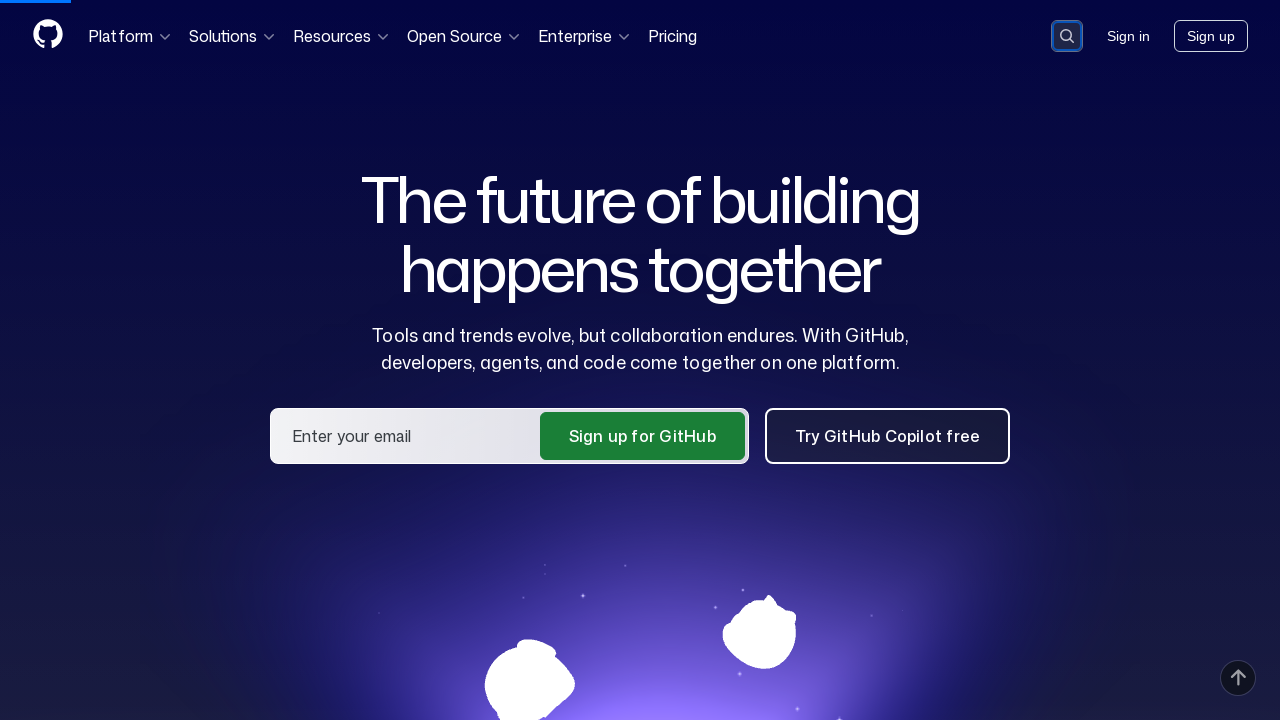

Clicked on repository link 'eroshenkoam/allure-example' at (478, 161) on a:has-text('eroshenkoam/allure-example')
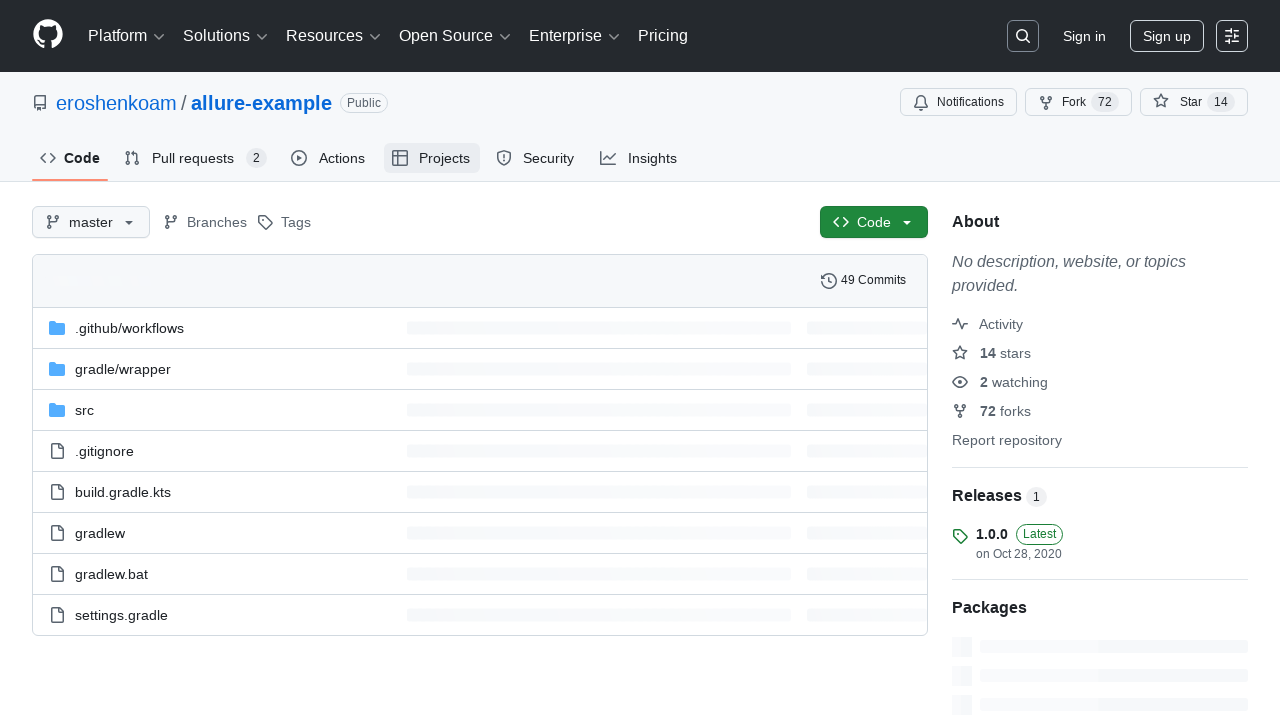

Clicked on Pull Requests tab at (196, 158) on #pull-requests-tab
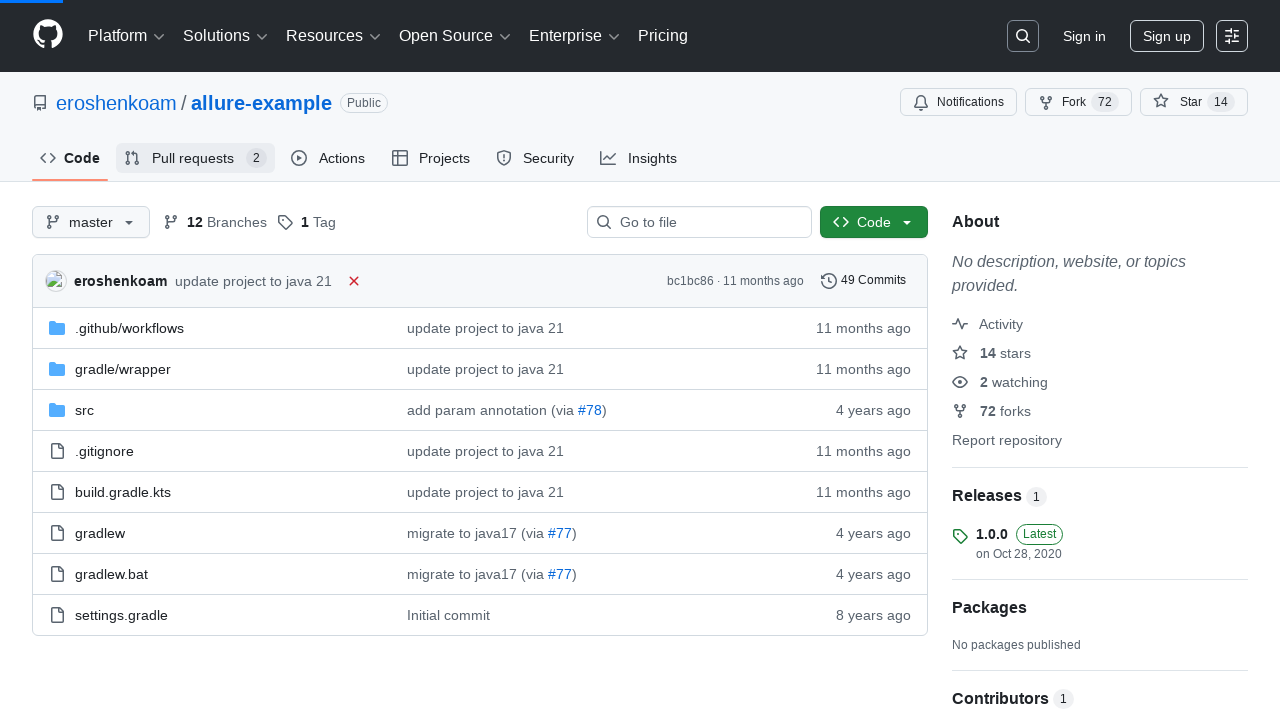

Verified pull request #91 exists
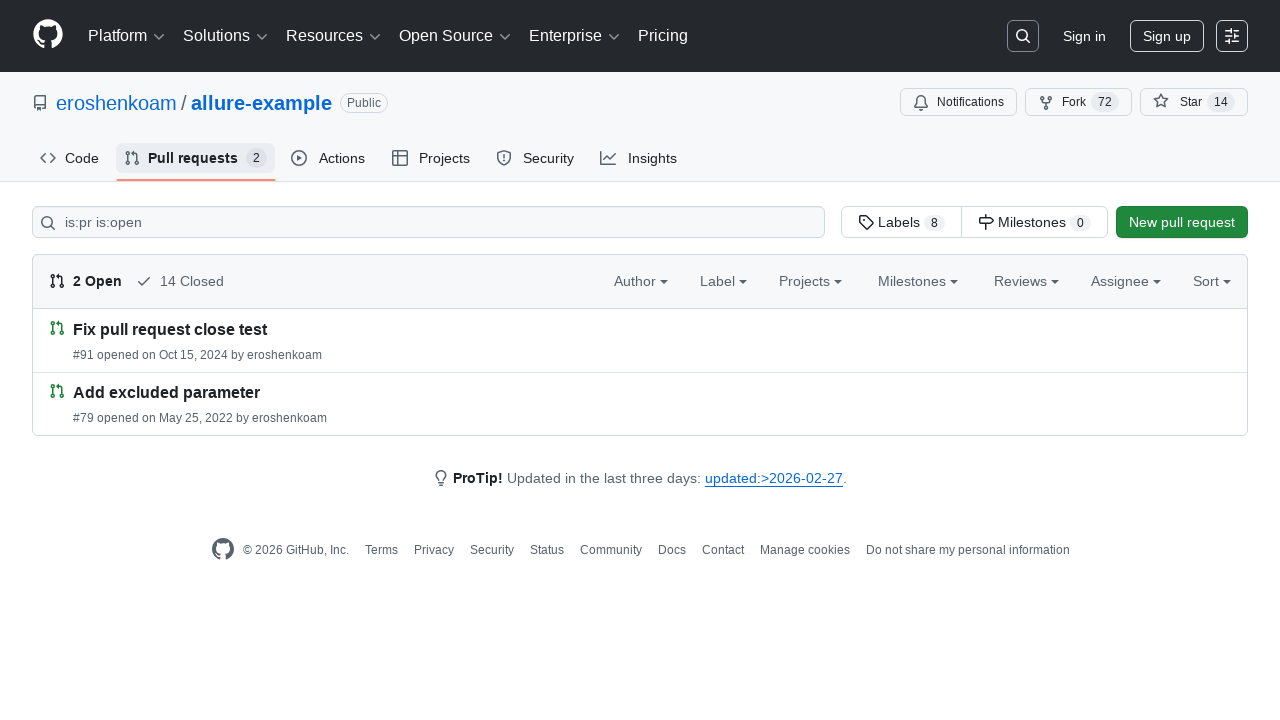

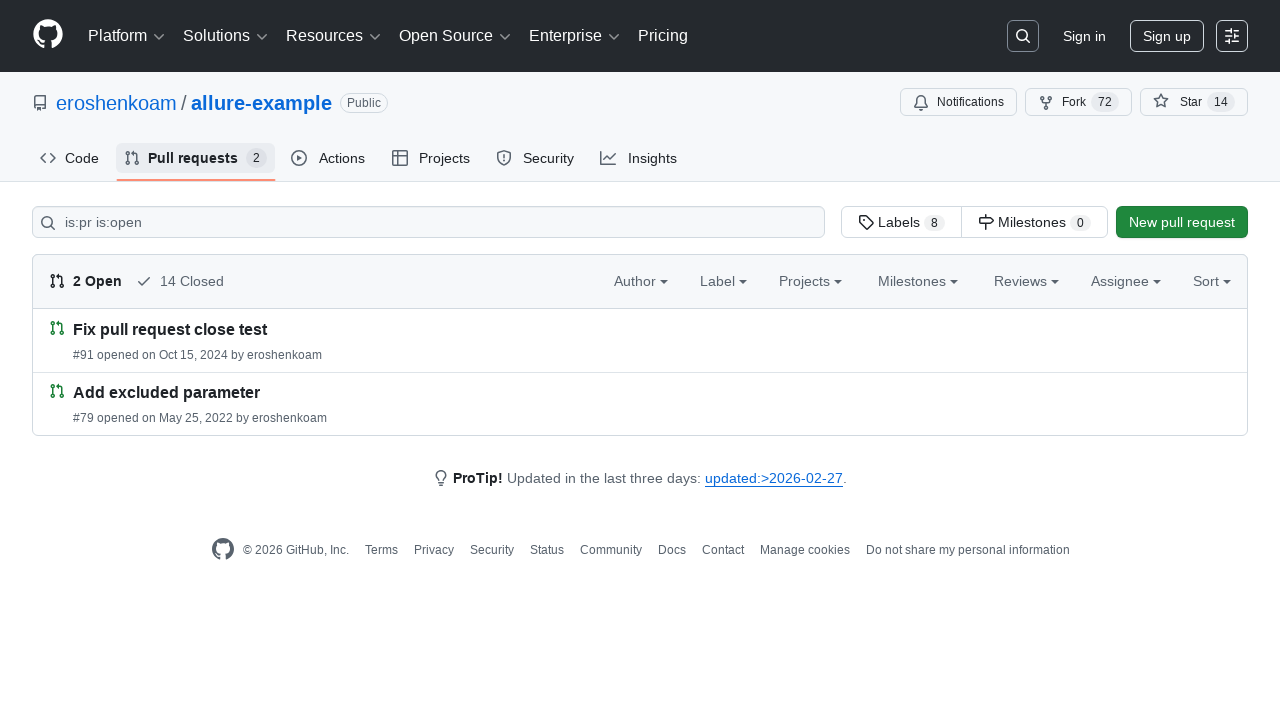